Tests drag and drop functionality on jQueryUI draggable demo by switching to iframe and dragging an element to a new position

Starting URL: https://jqueryui.com/draggable/

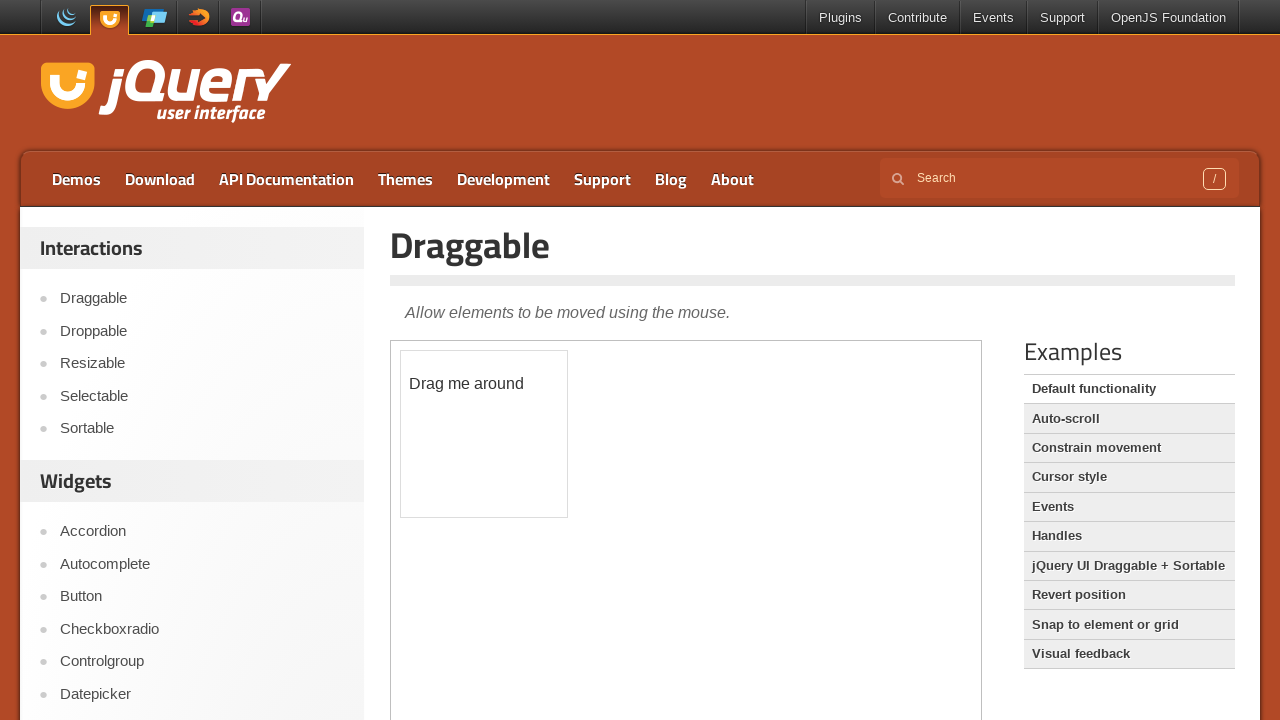

Navigated to jQuery UI draggable demo page
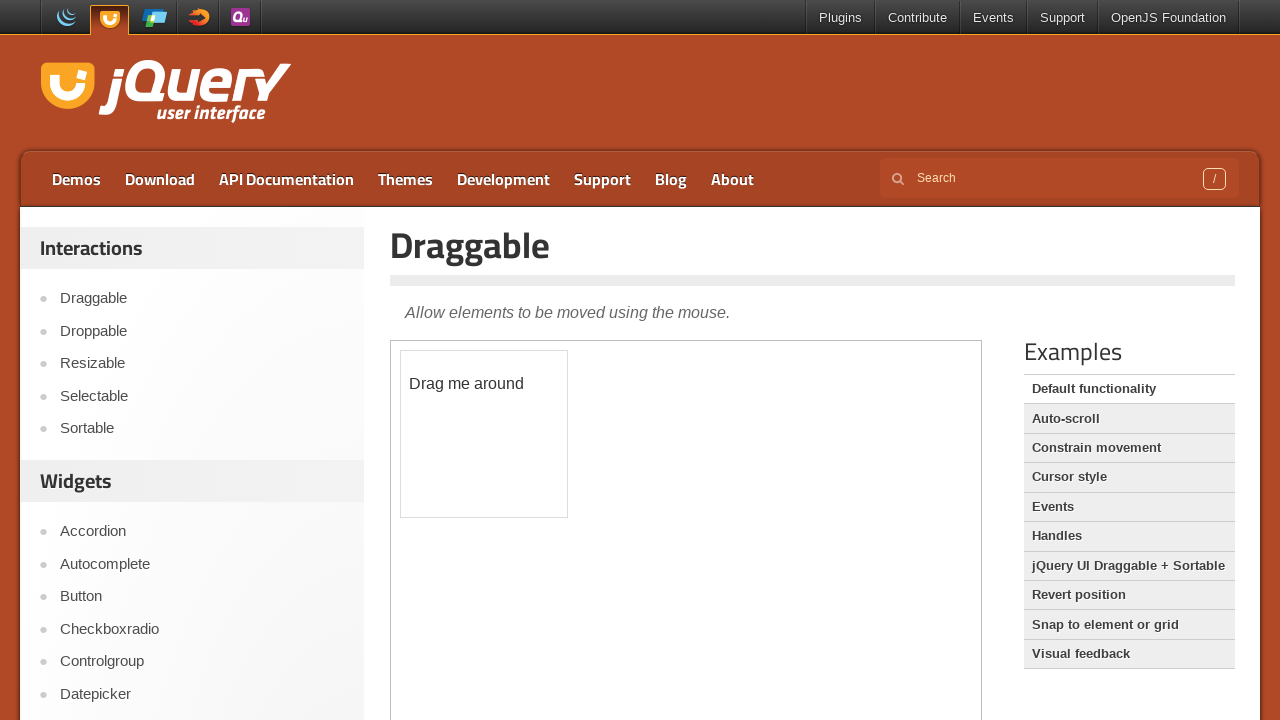

Located demo iframe
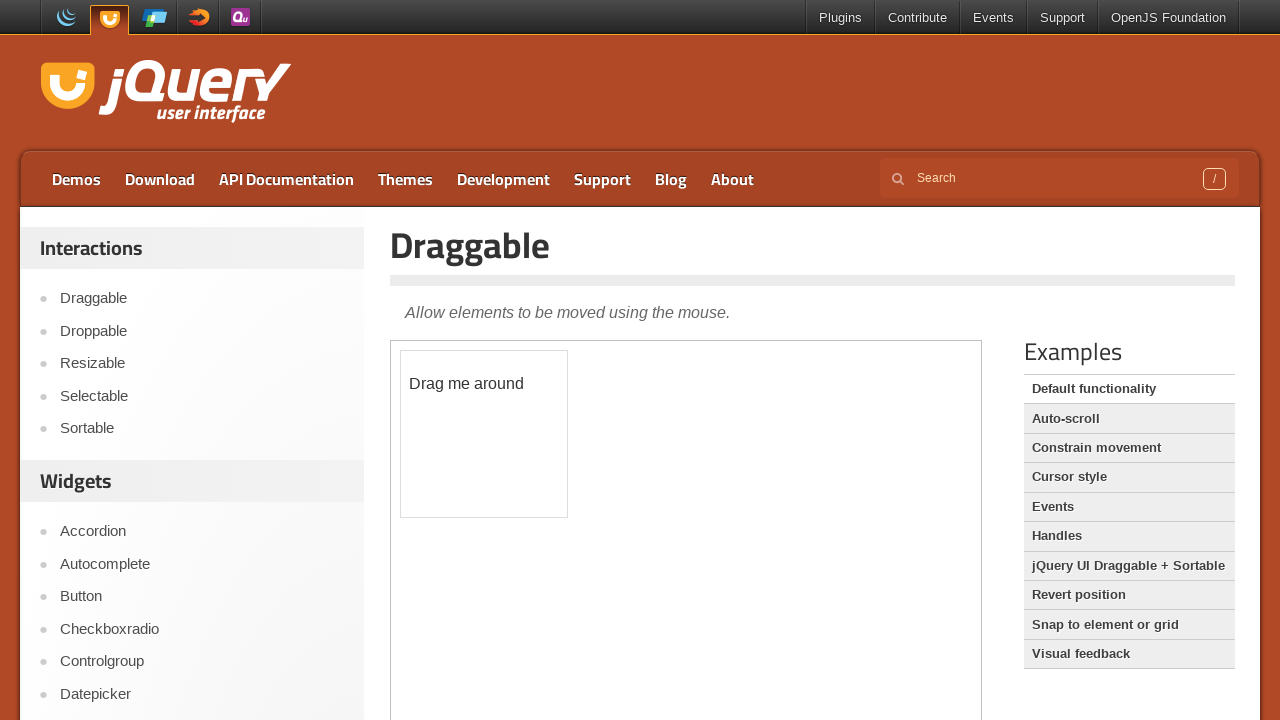

Located draggable element within iframe
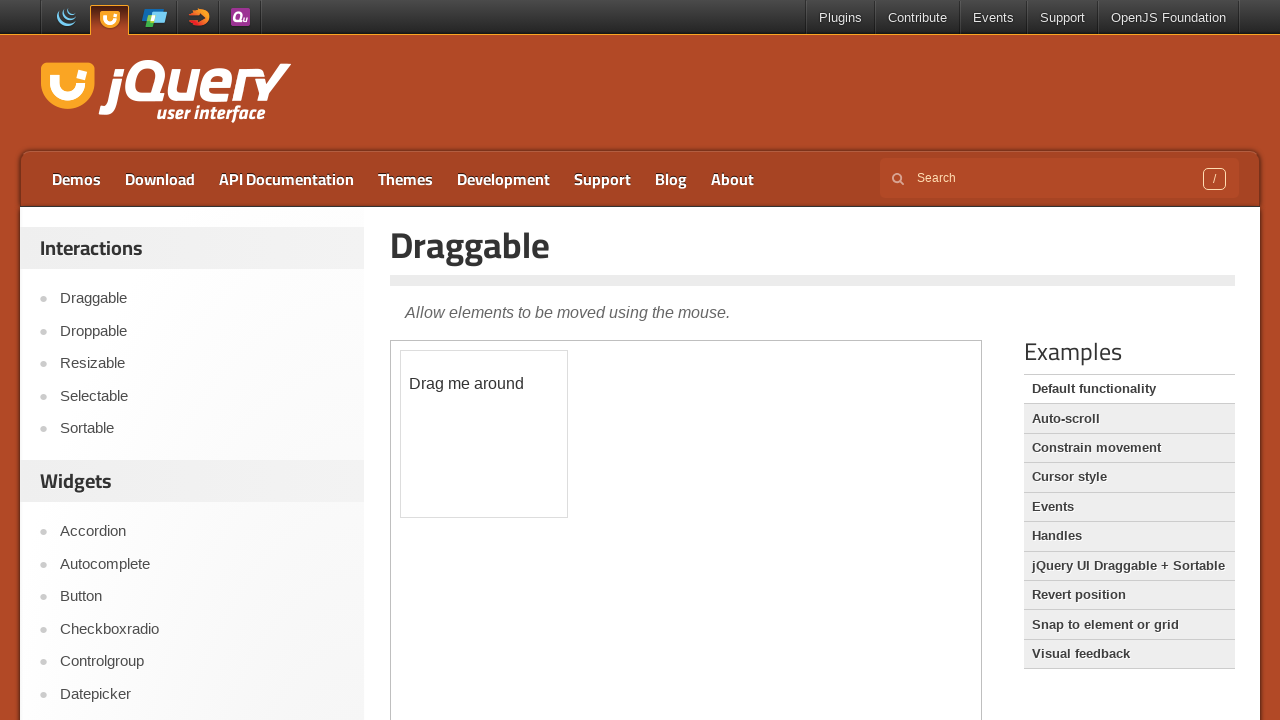

Dragged element 100px right and 50px down to new position at (501, 401)
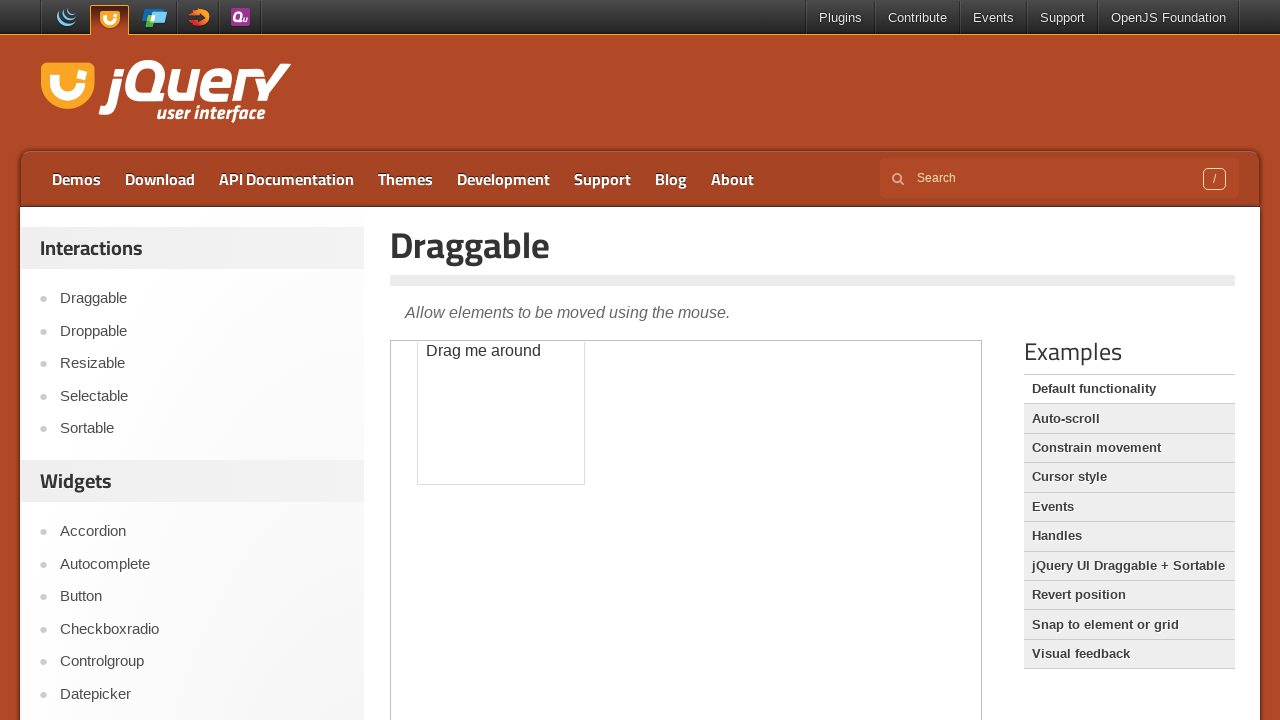

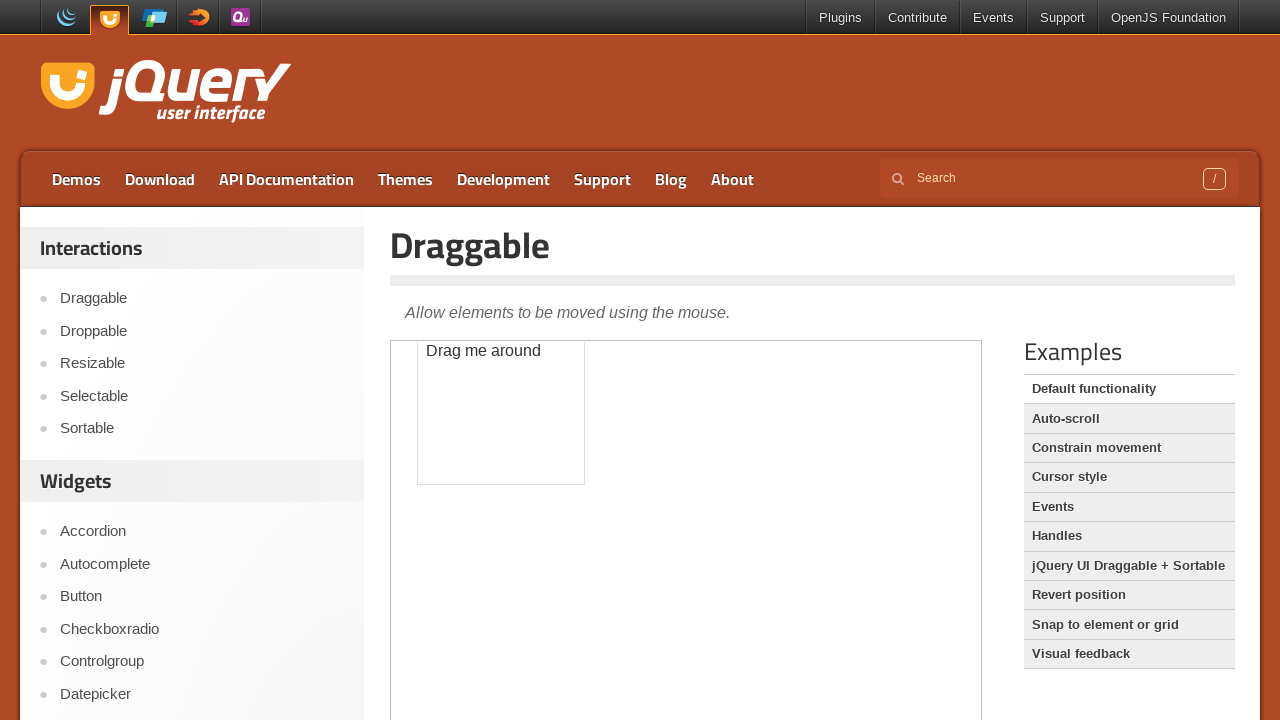